Tests login form validation by entering invalid credentials and verifying the error message displayed

Starting URL: https://courses.ultimateqa.com/

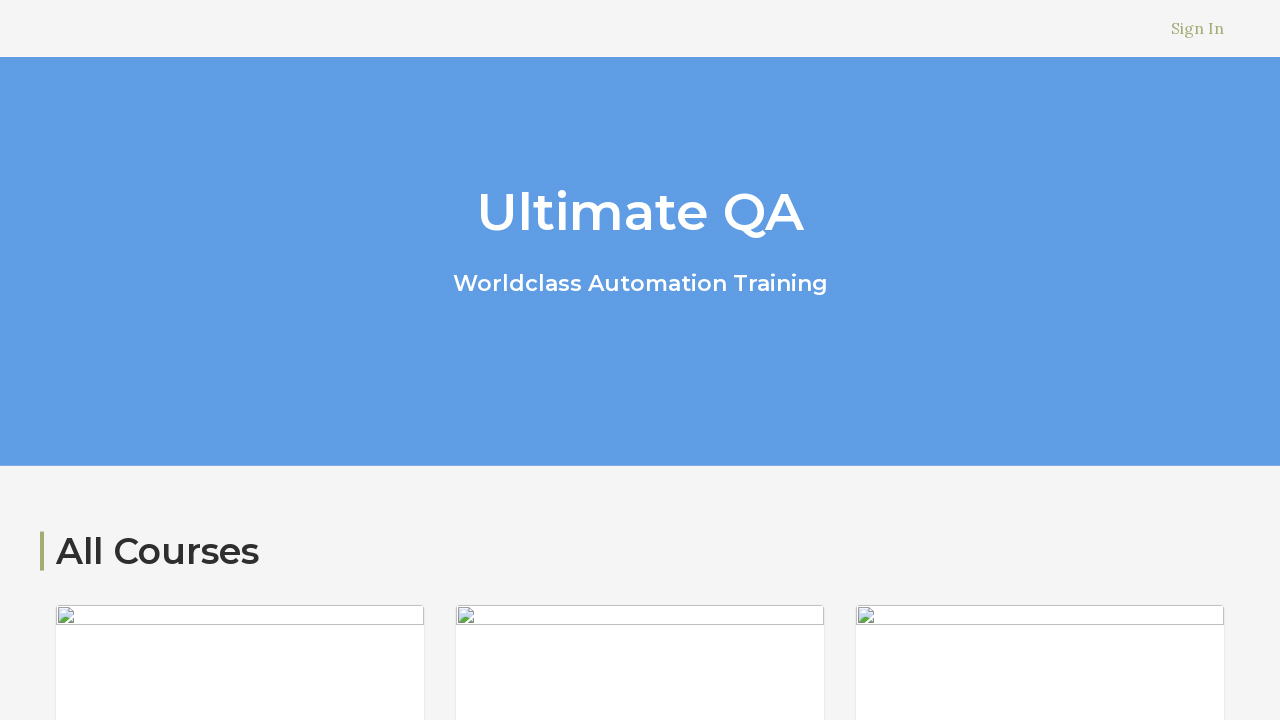

Clicked Sign In link at (1198, 28) on xpath=//a[contains(text(),'Sign In')]
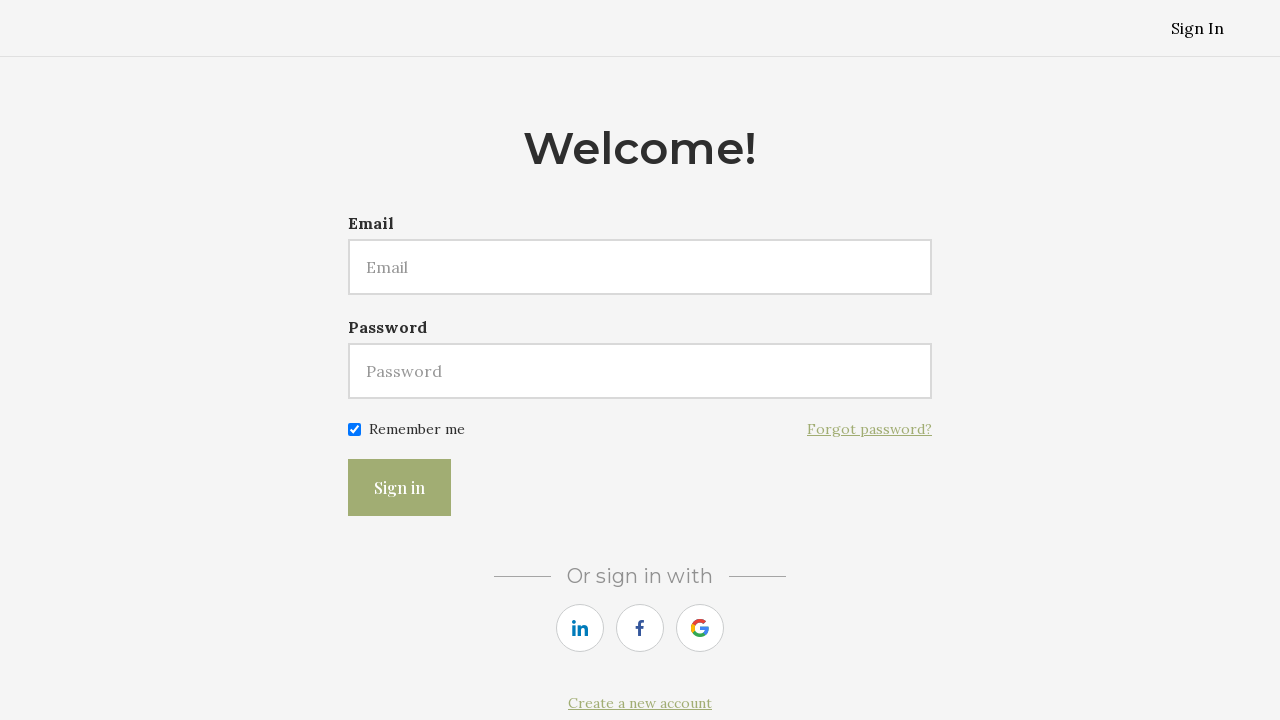

Filled email field with invalid email 'testuser456@example.com' on #user\[email\]
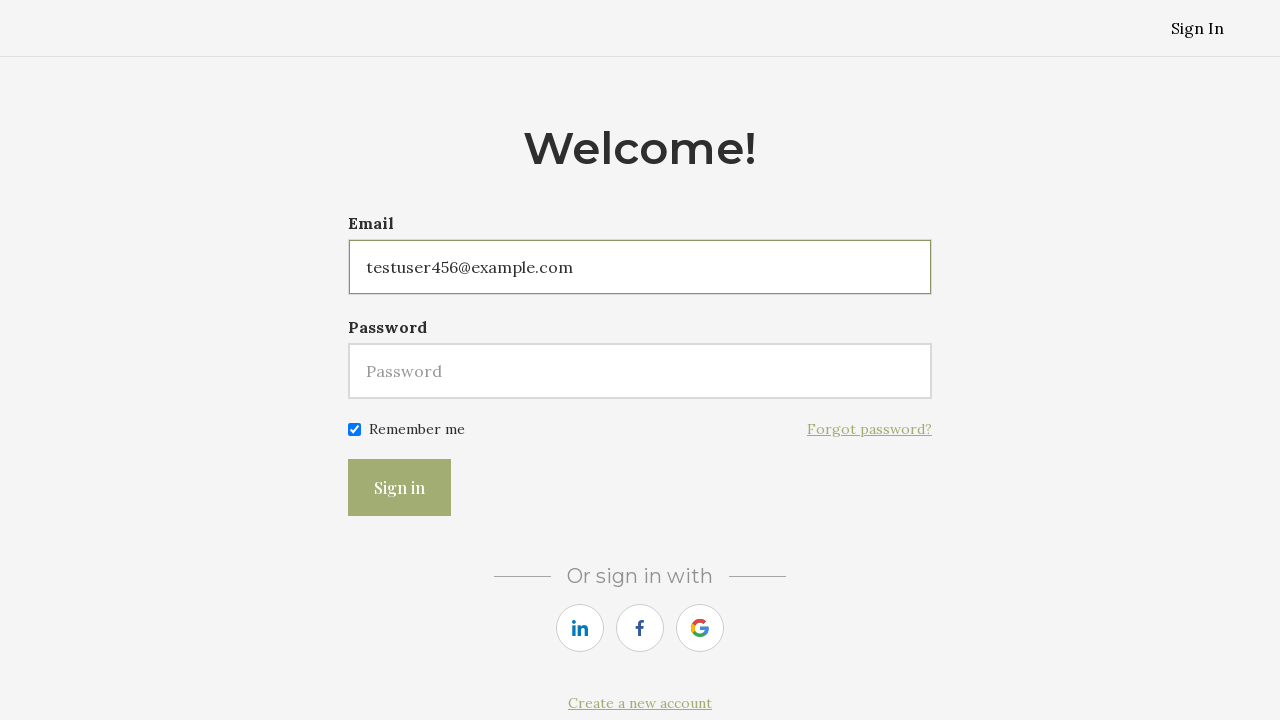

Filled password field with invalid password 'invalidpass789' on #user\[password\]
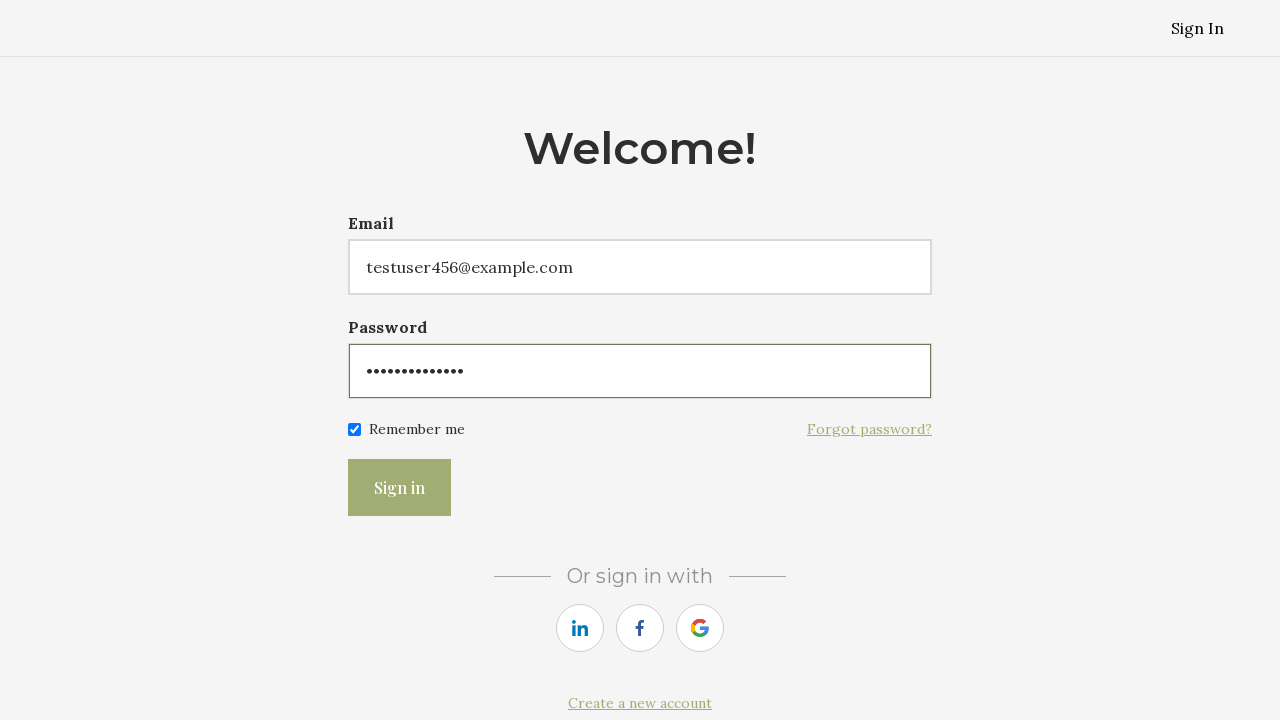

Clicked Sign in button to submit login form at (400, 488) on xpath=//button[contains(text(),'Sign in')]
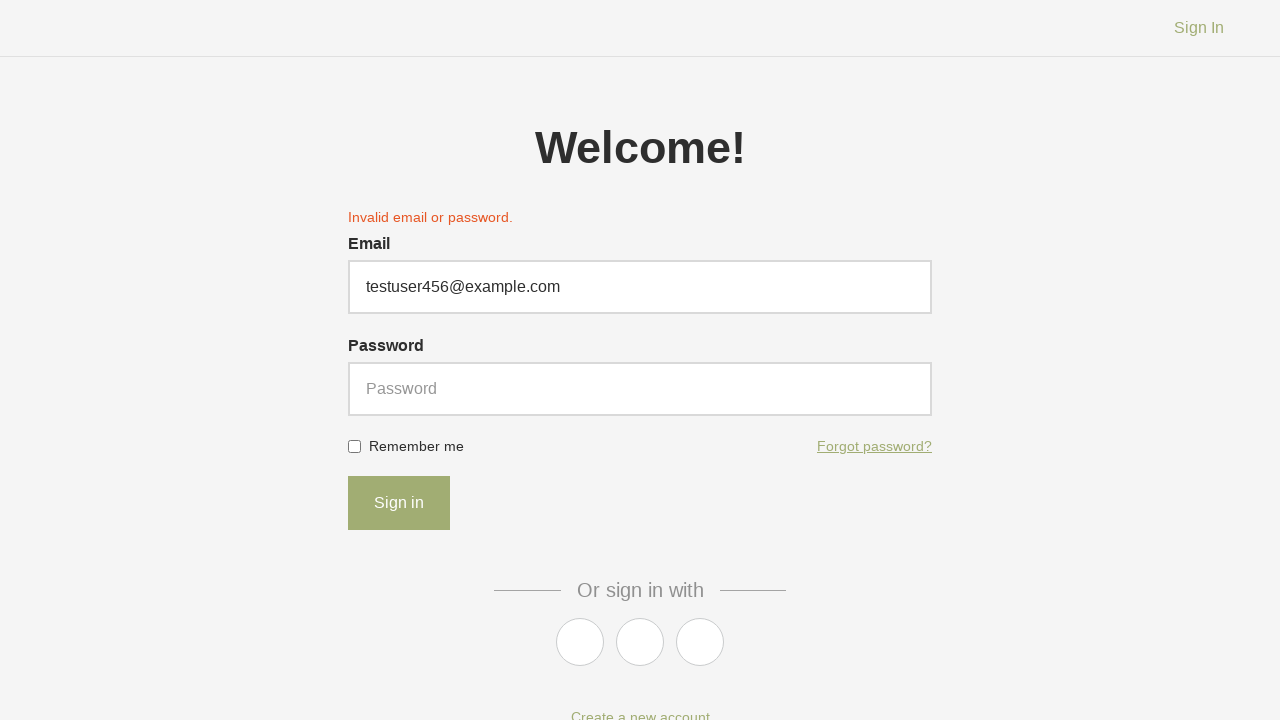

Error message 'Invalid email or password.' appeared on login form
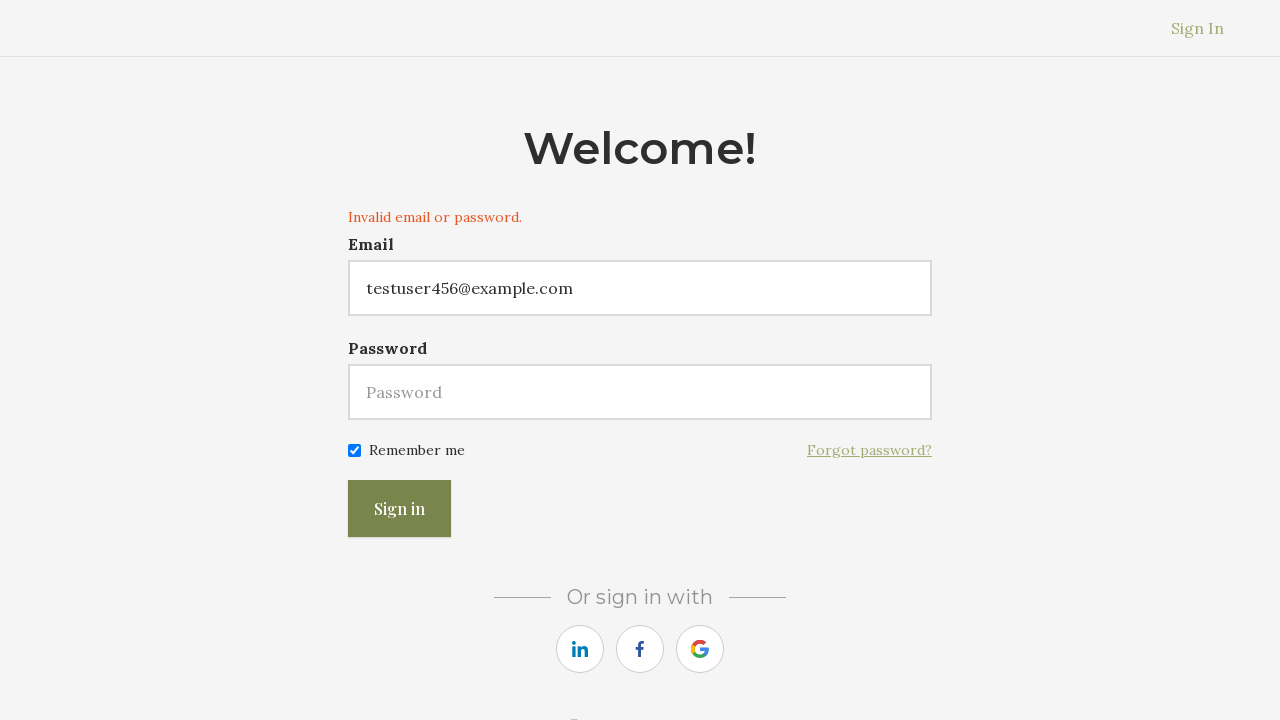

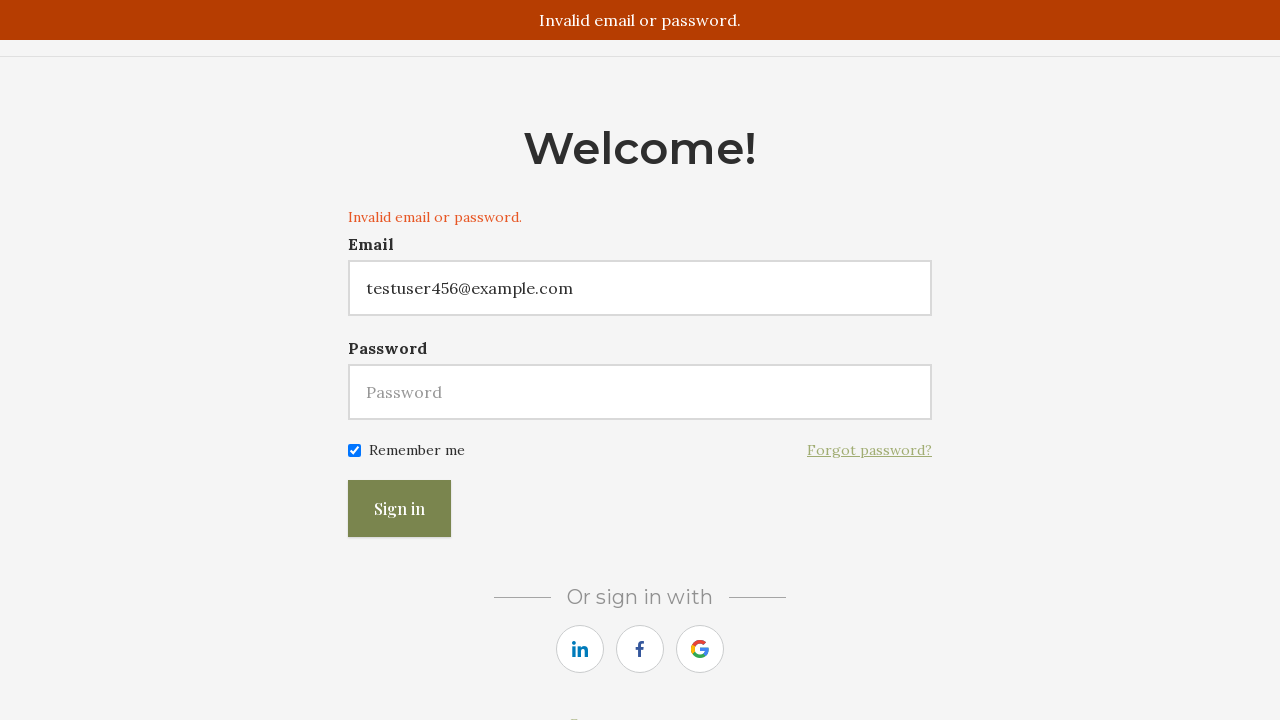